Handles a simple alert dialog by clicking the alert button, reading the alert text, and accepting it

Starting URL: https://testautomationpractice.blogspot.com/

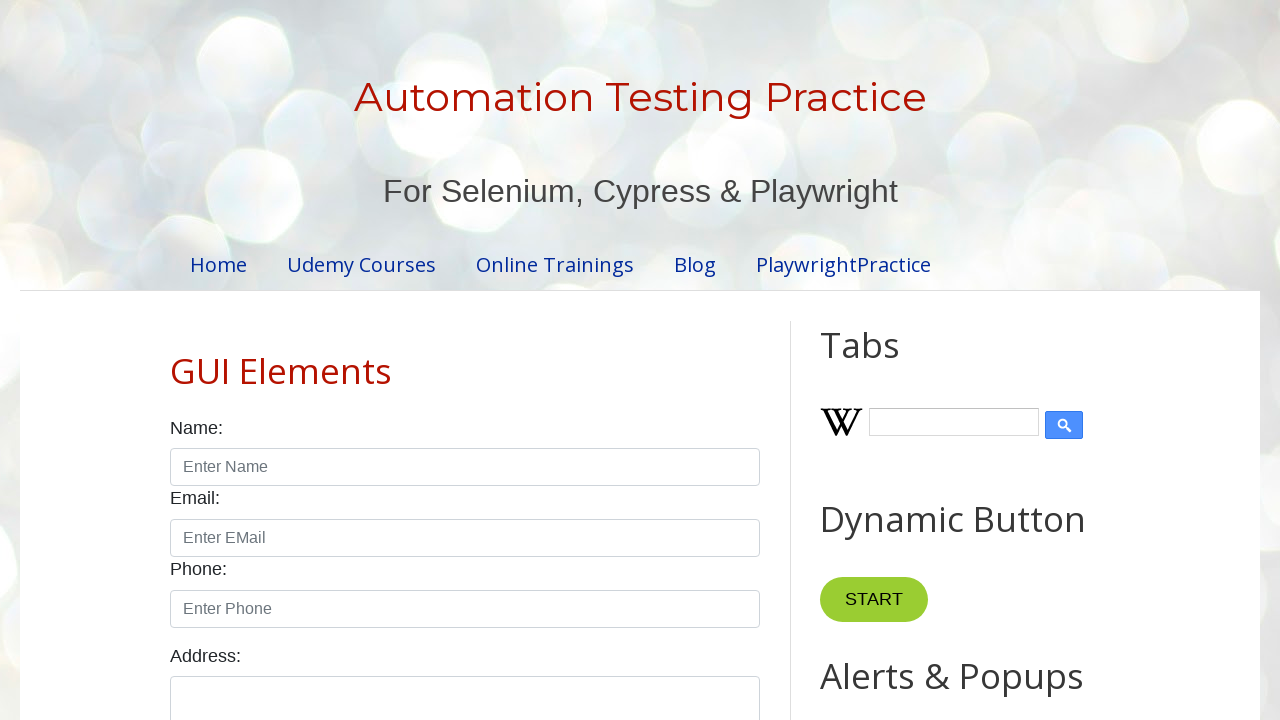

Clicked button to trigger alert dialog at (888, 361) on button[onclick='myFunctionAlert()']
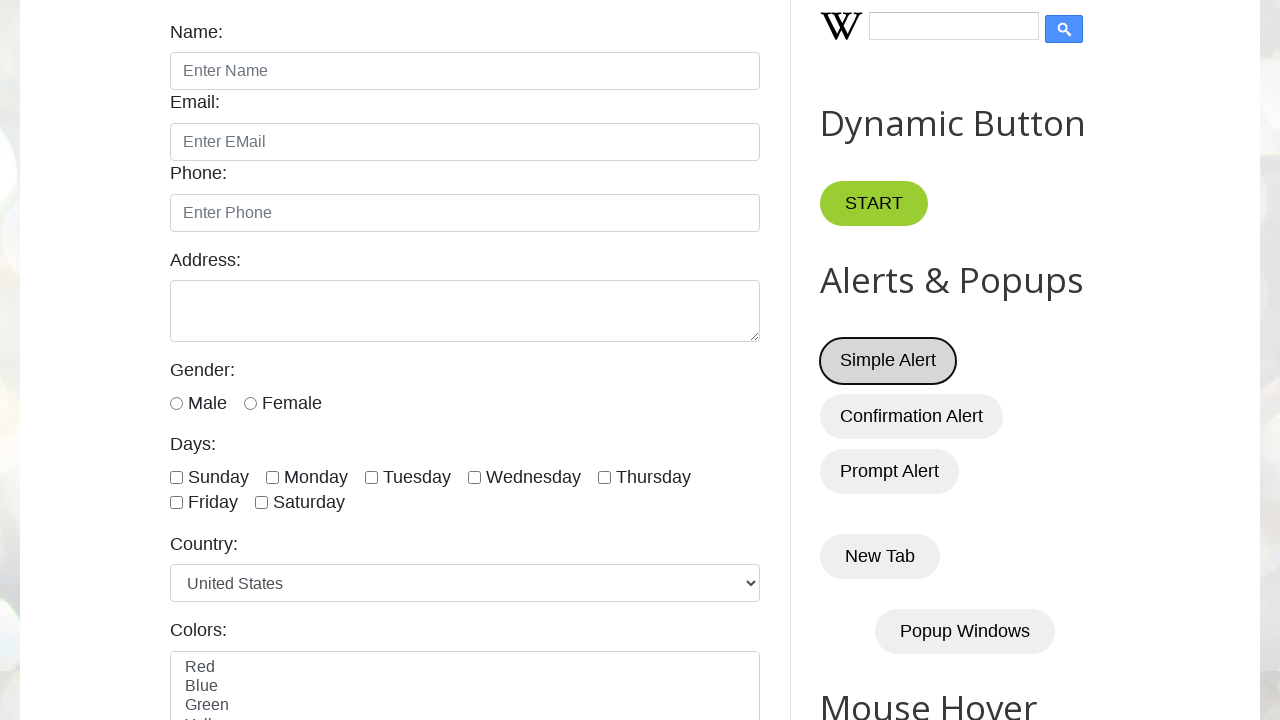

Set up dialog handler to accept alert
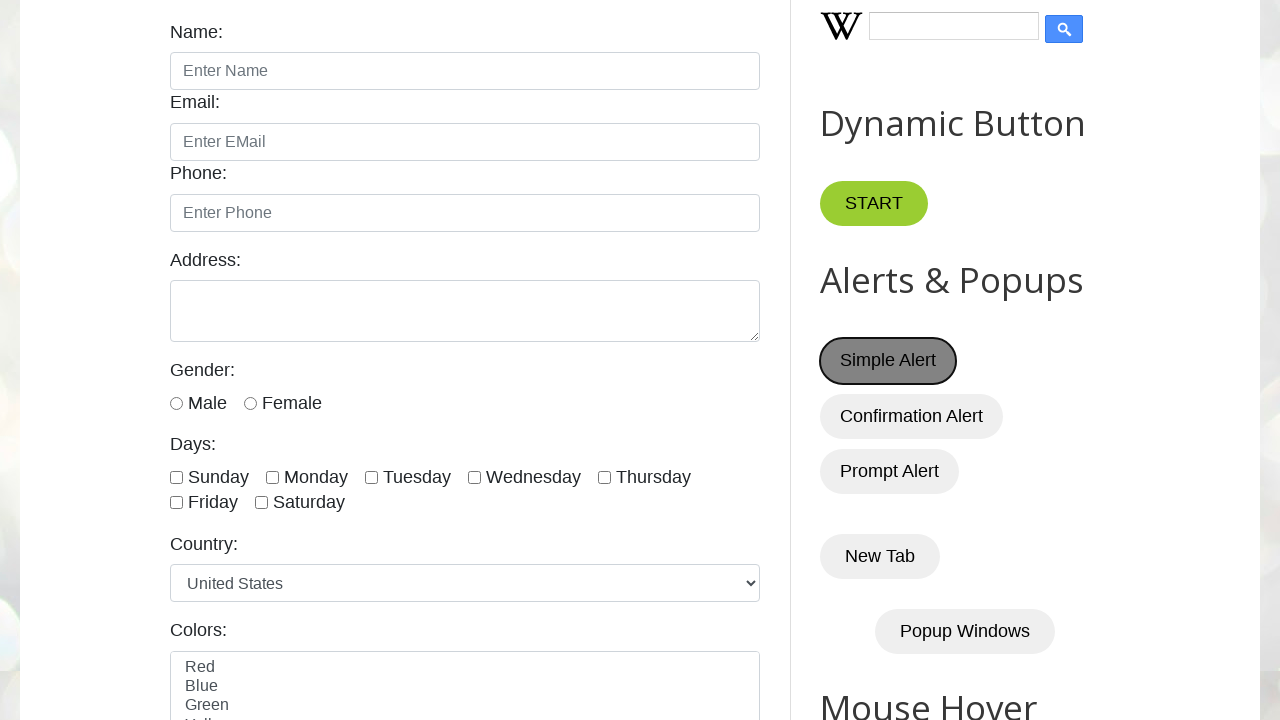

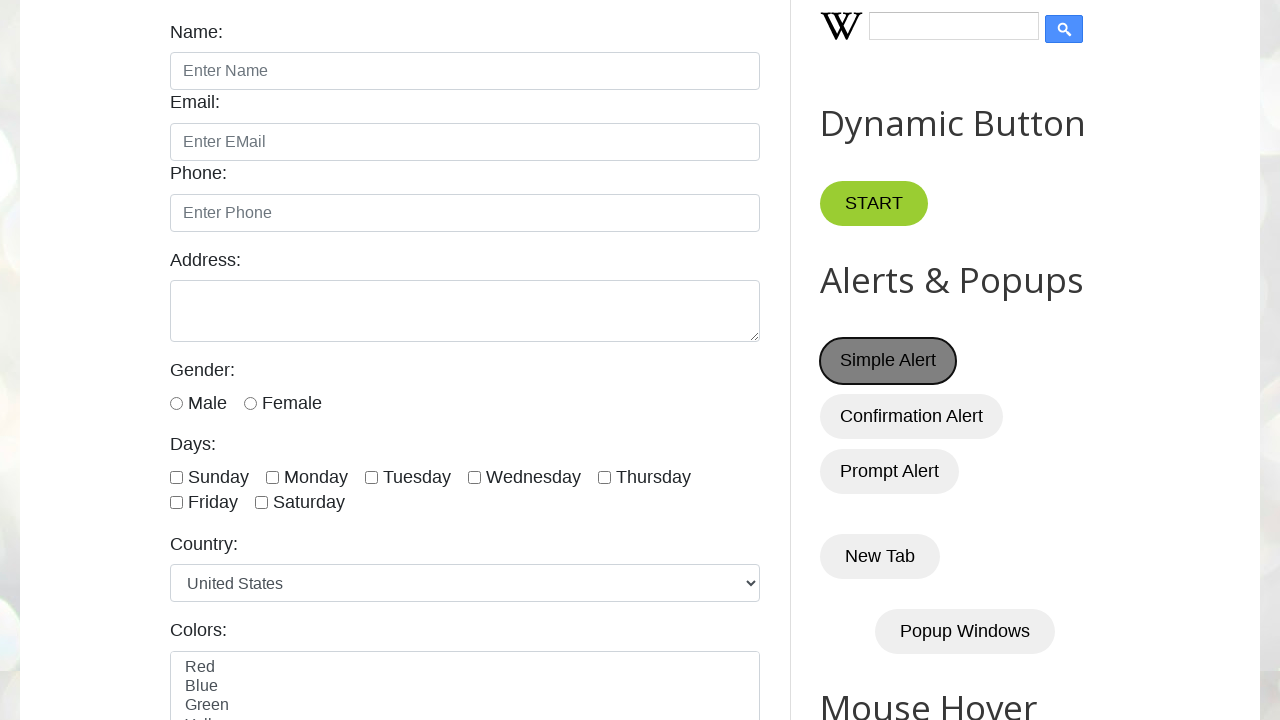